Tests page scrolling functionality by scrolling down 1000 pixels using JavaScript execution on the jQuery UI homepage.

Starting URL: https://jqueryui.com/

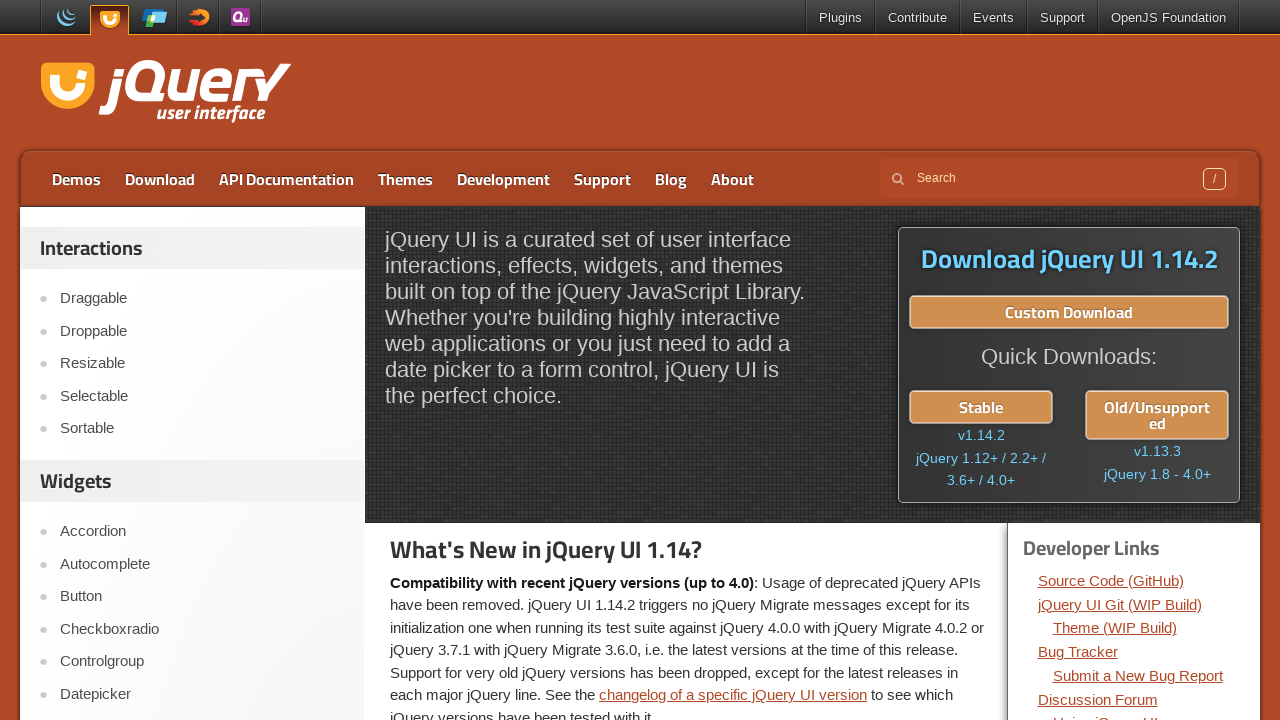

Navigated to jQuery UI homepage
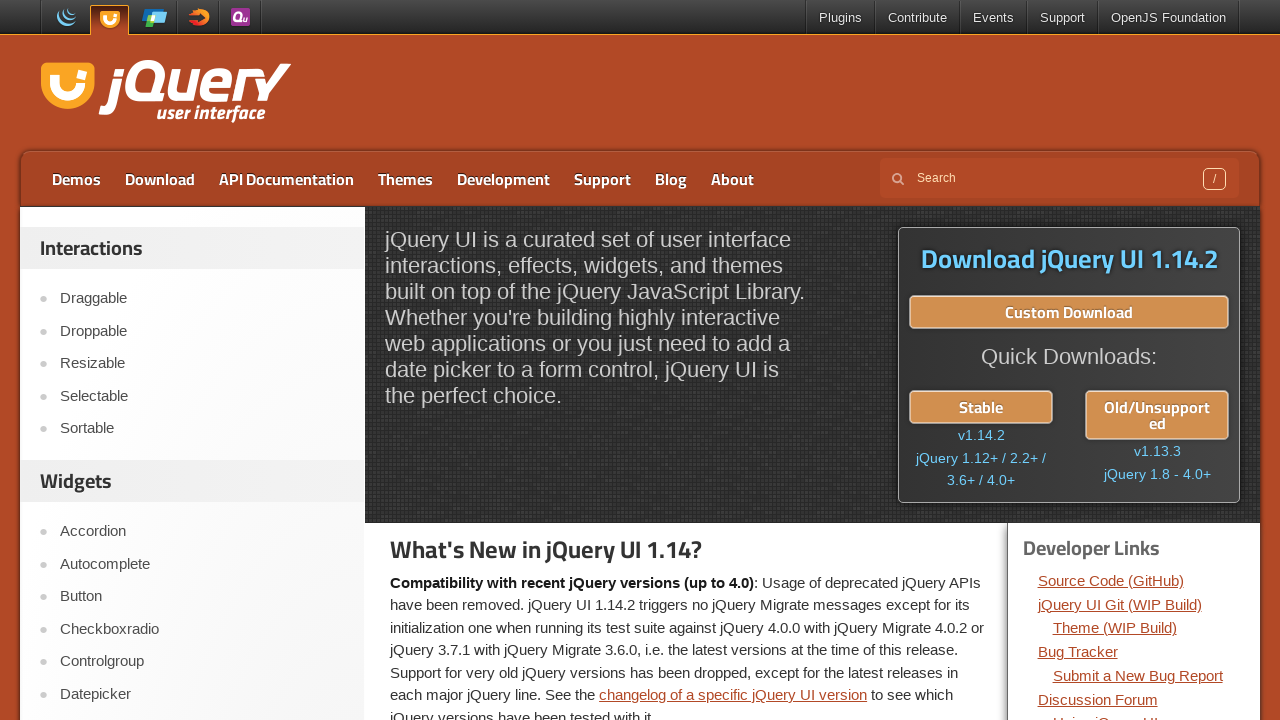

Scrolled down 1000 pixels using JavaScript
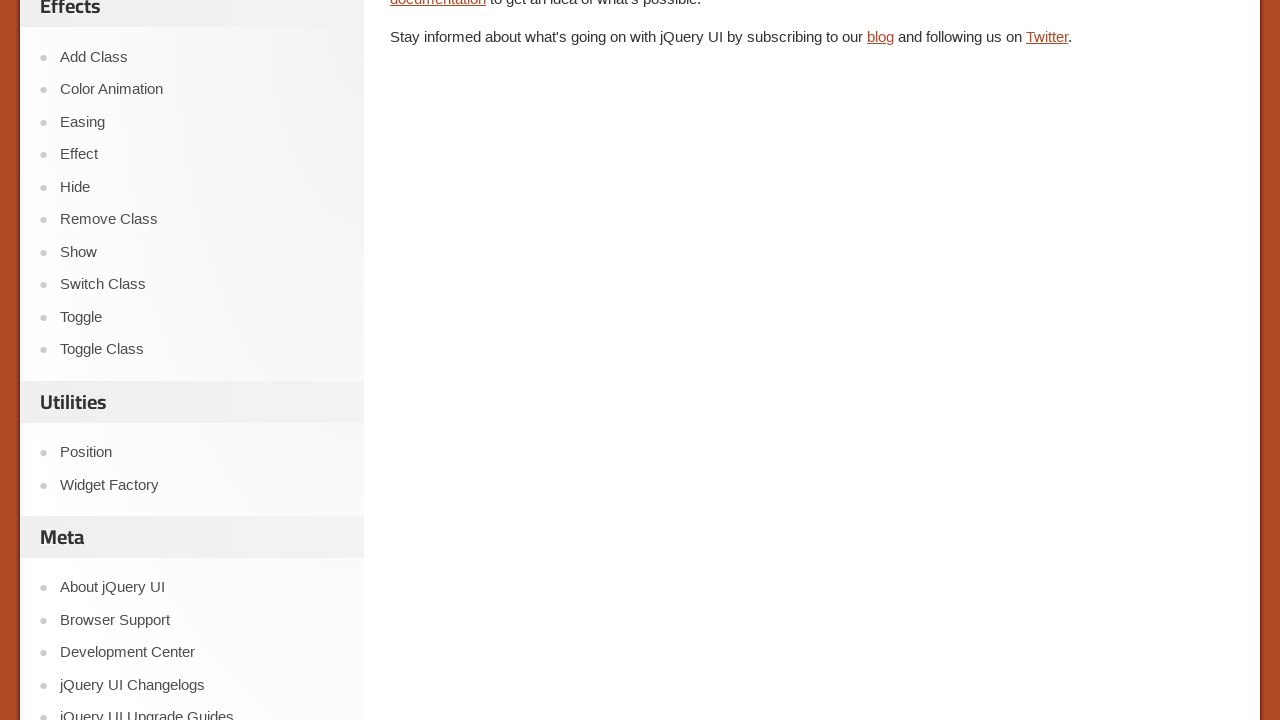

Waited for scroll animation to complete
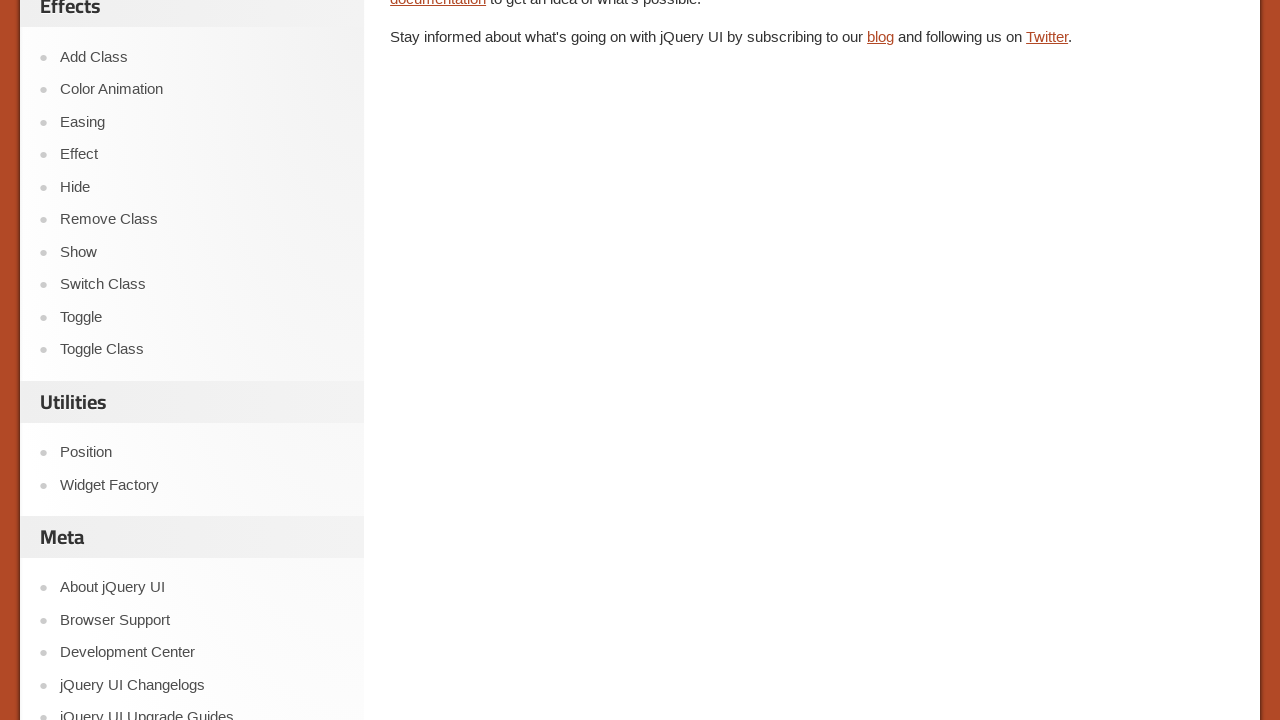

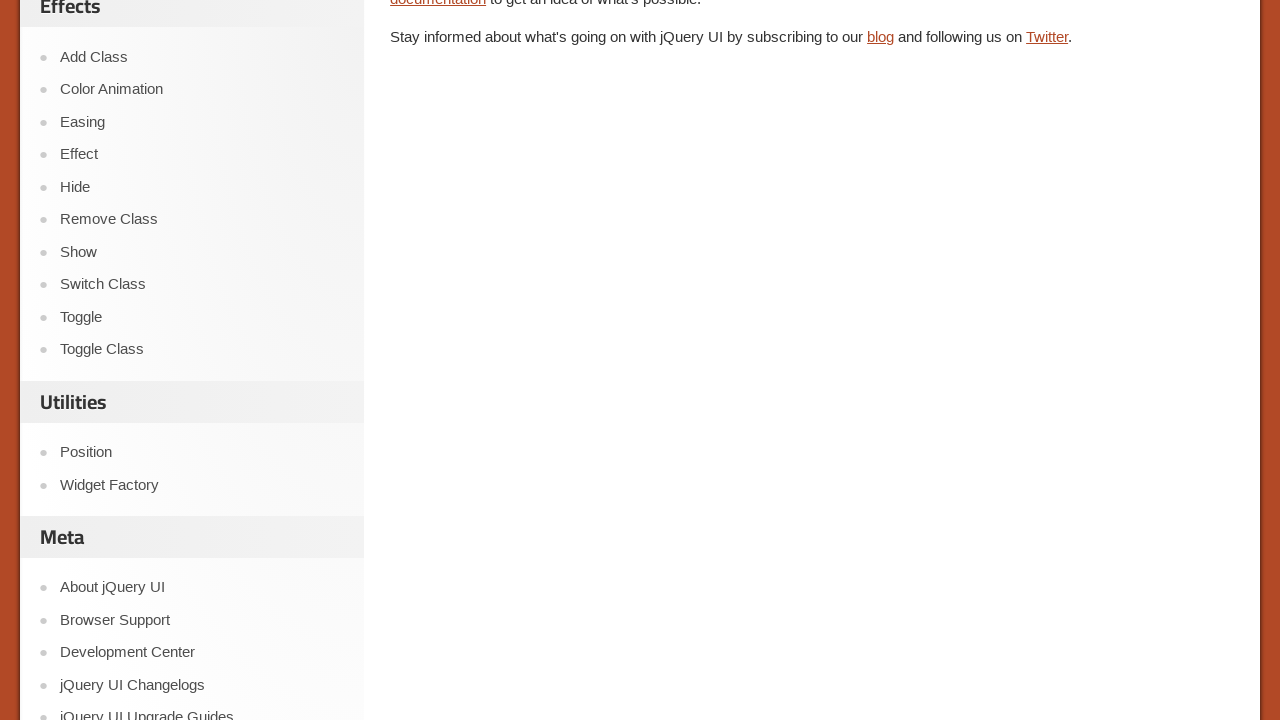